Tests tab switching by clicking a button to open a new tab and switching to it.

Starting URL: https://codenboxautomationlab.com/practice/

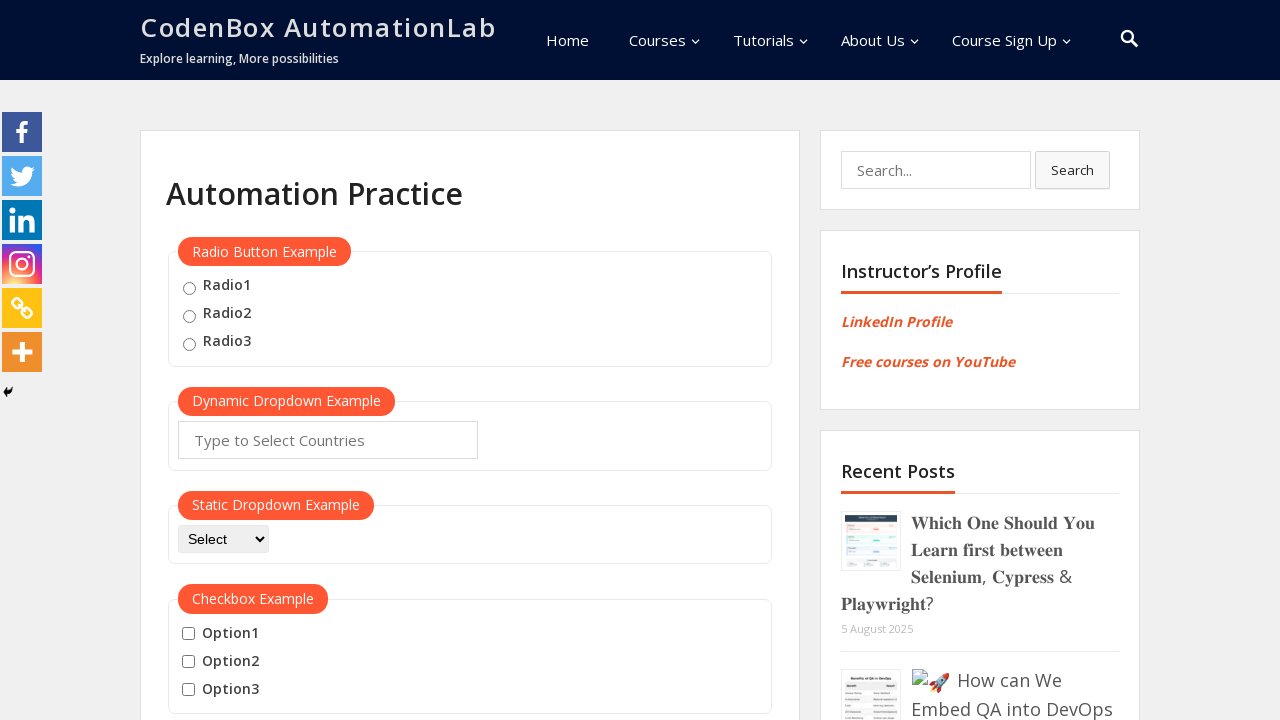

Clicked button to open new tab at (210, 361) on #opentab
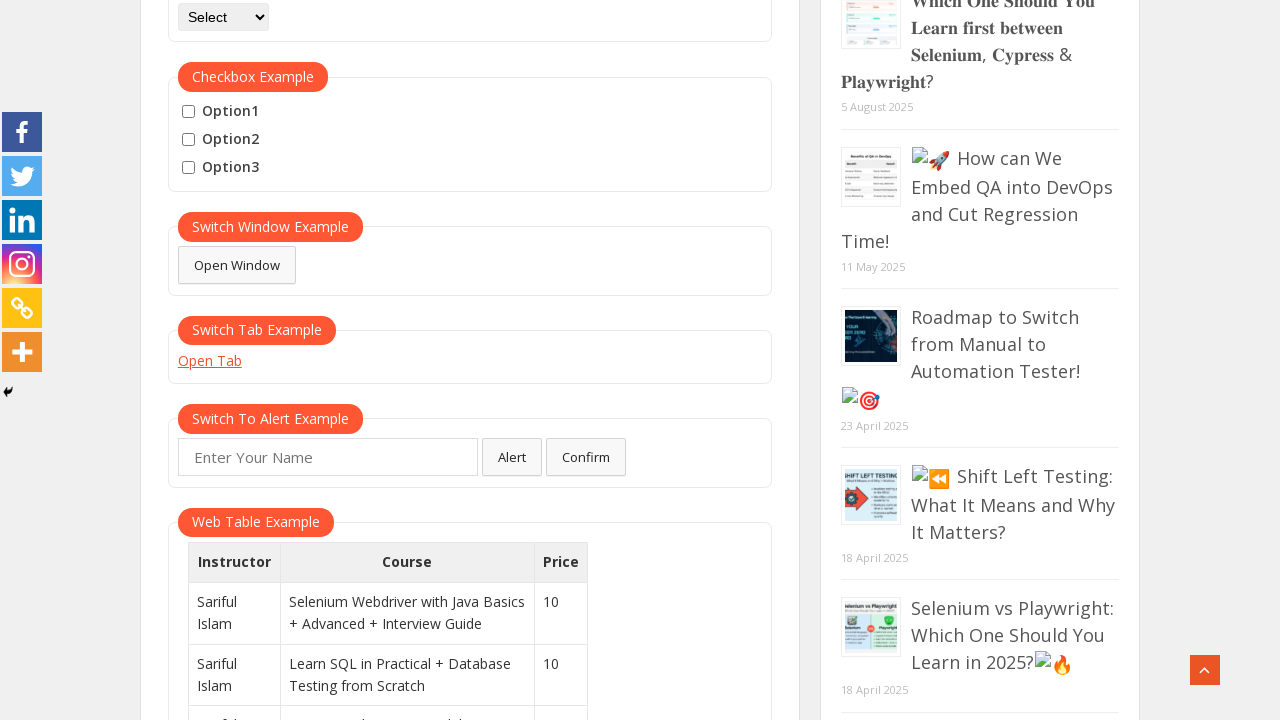

Captured new tab reference
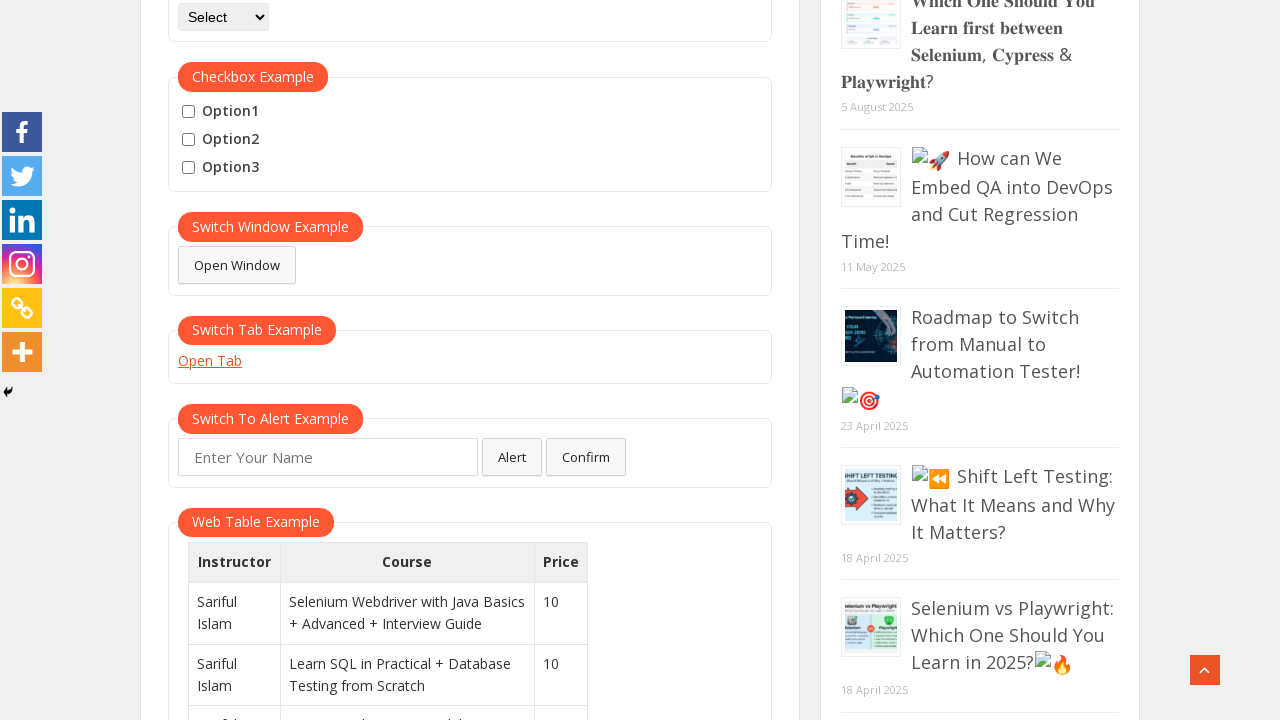

New tab loaded successfully
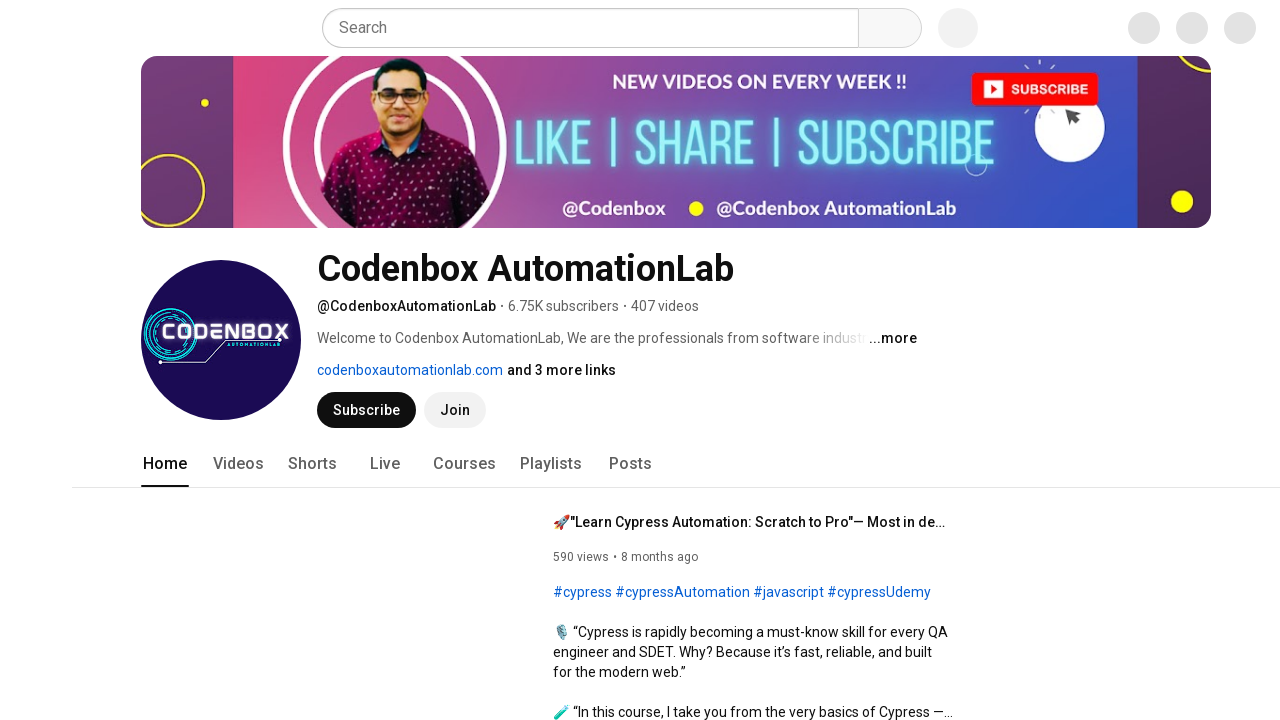

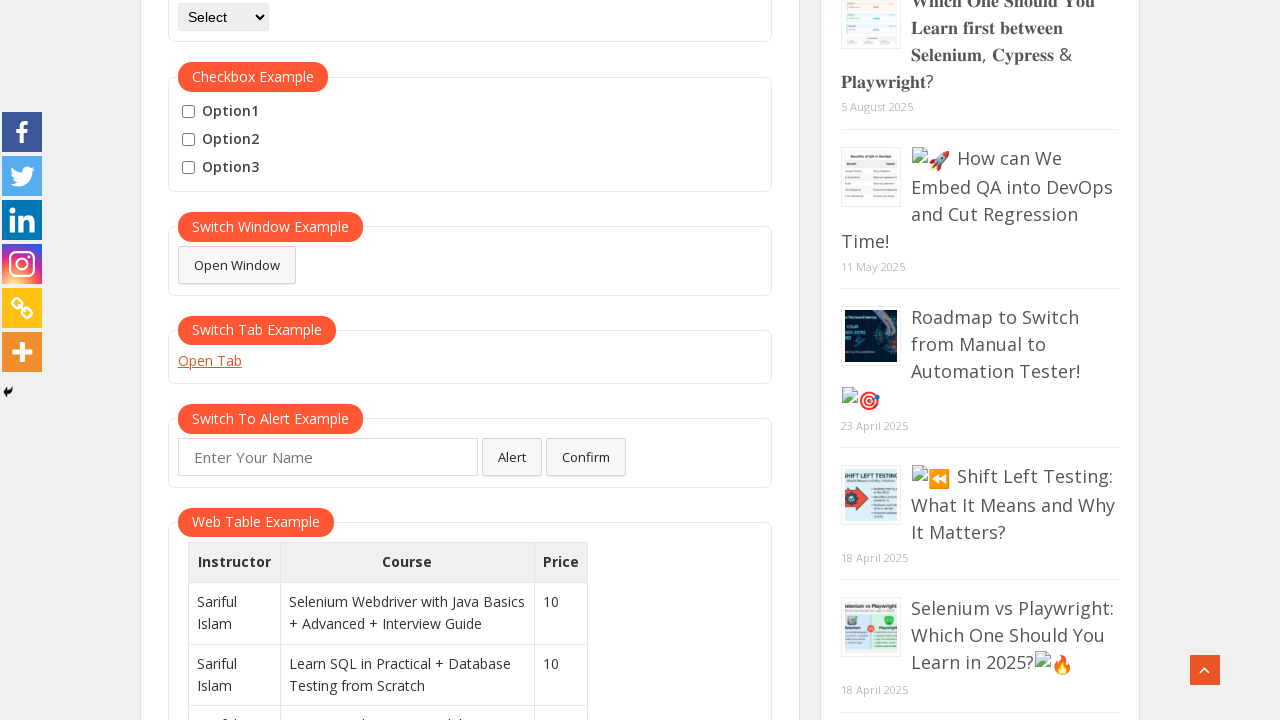